Submits an answer to a Stepik lesson by filling in a text area and clicking the submit button

Starting URL: https://stepik.org/lesson/25969/step/12

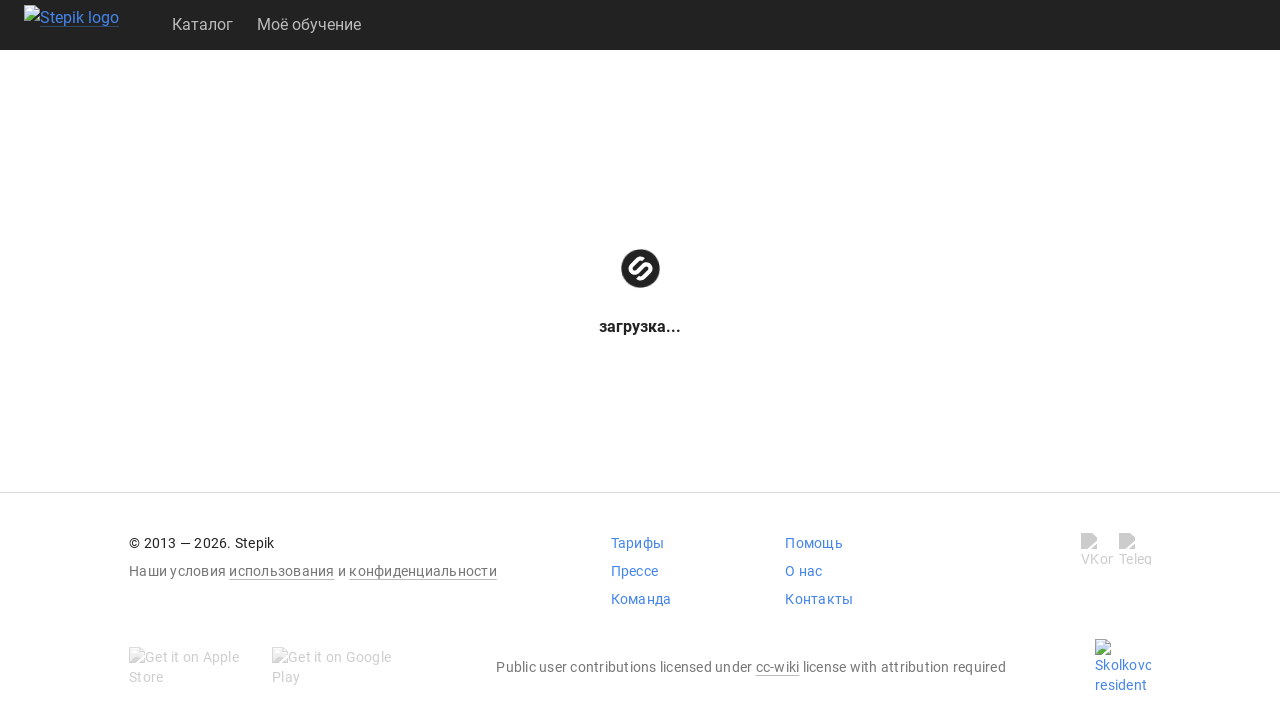

Text area loaded on the Stepik lesson page
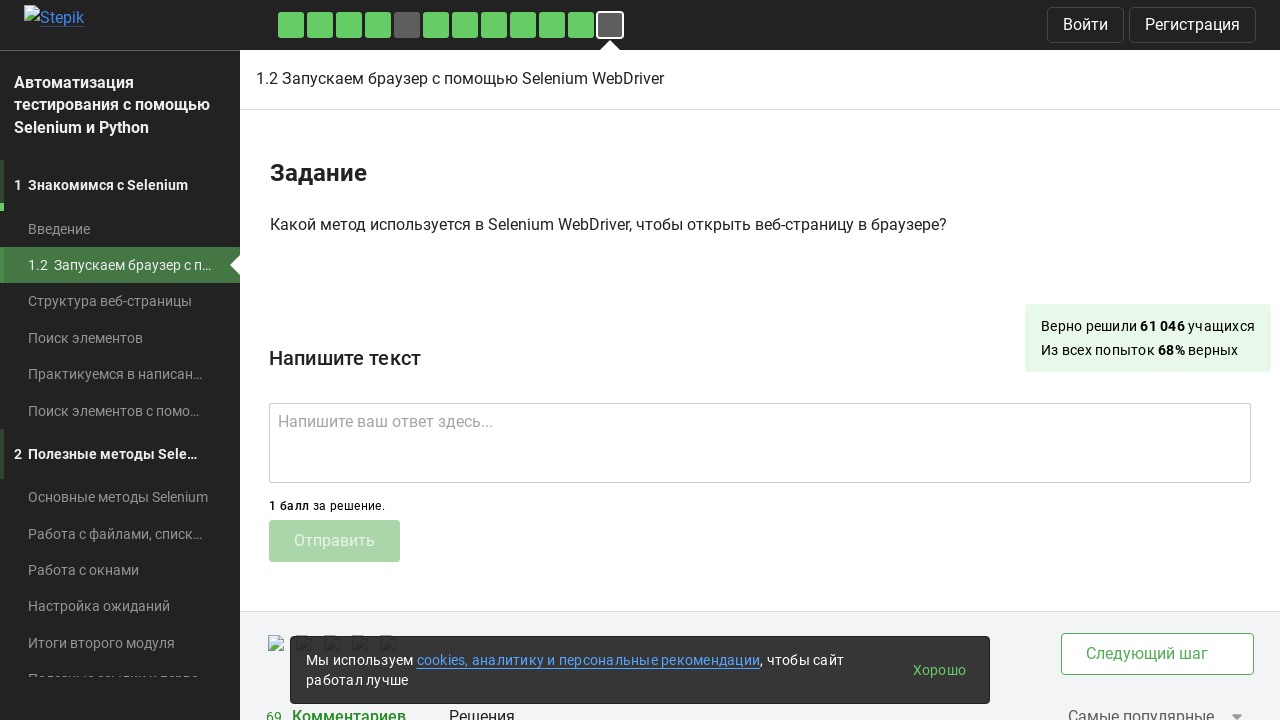

Filled text area with answer 'get()' on .textarea
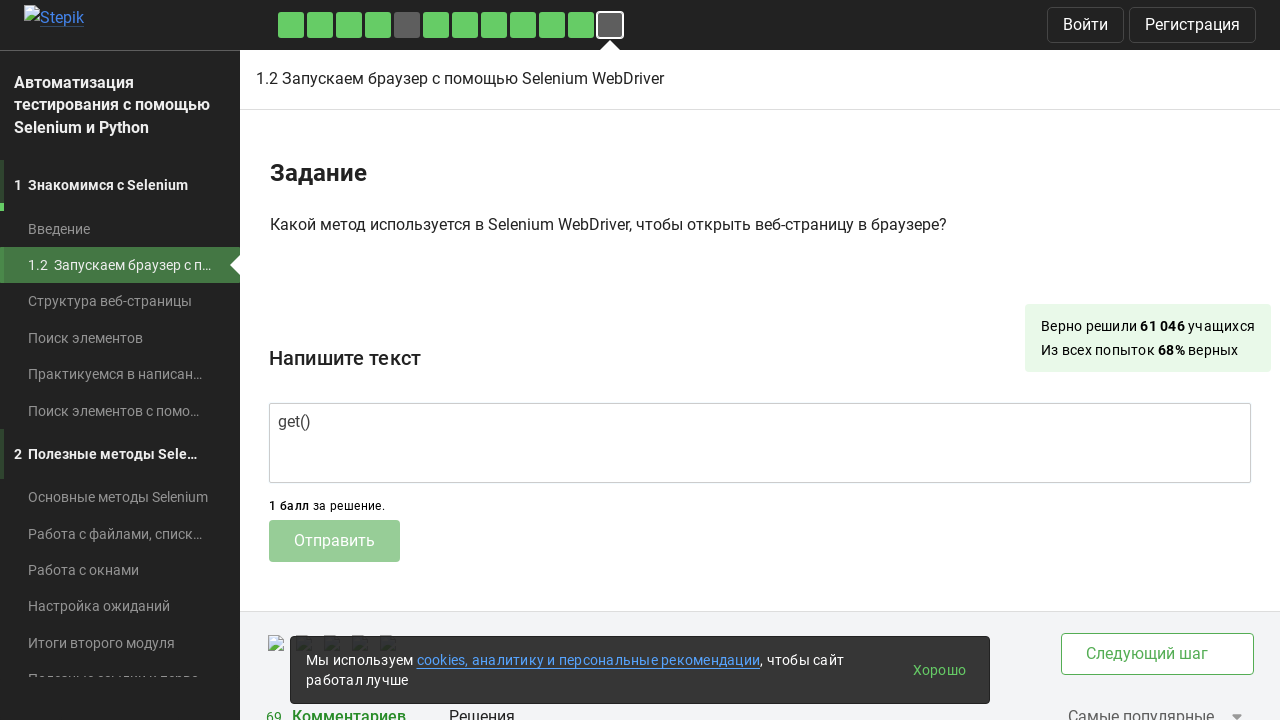

Clicked submit button to send the answer at (334, 541) on .submit-submission
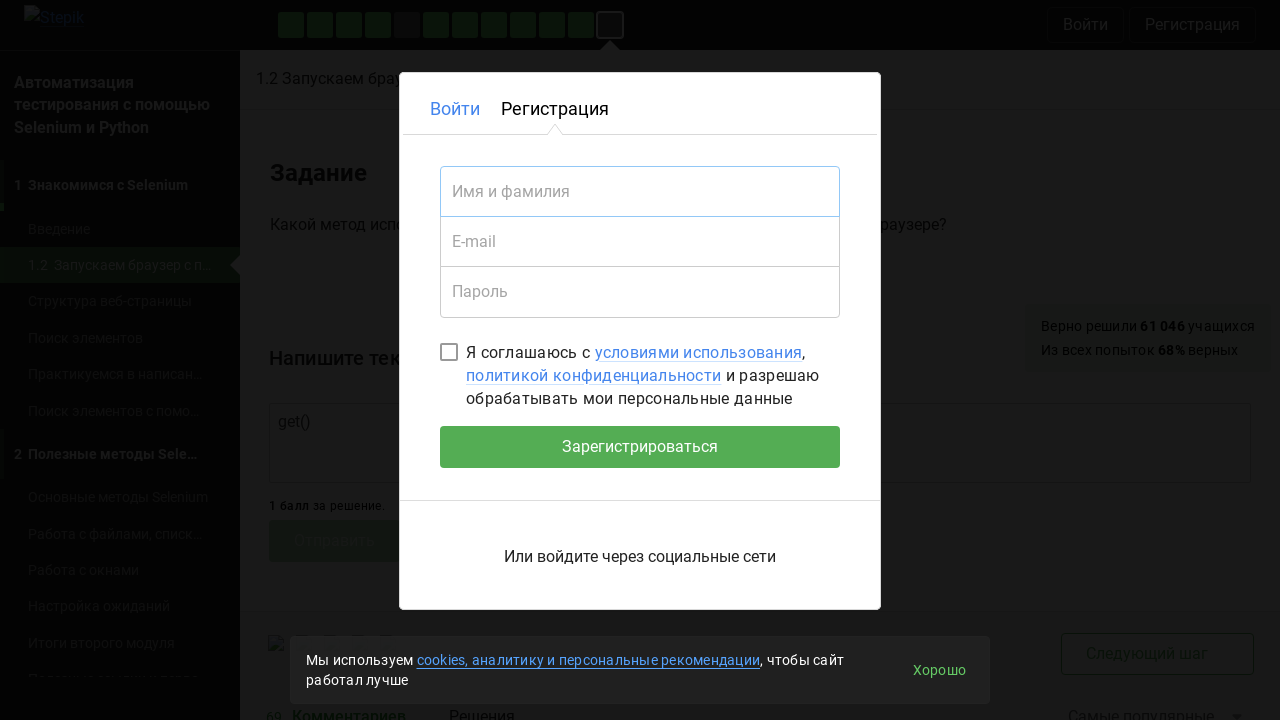

Waited 2 seconds for submission to be processed
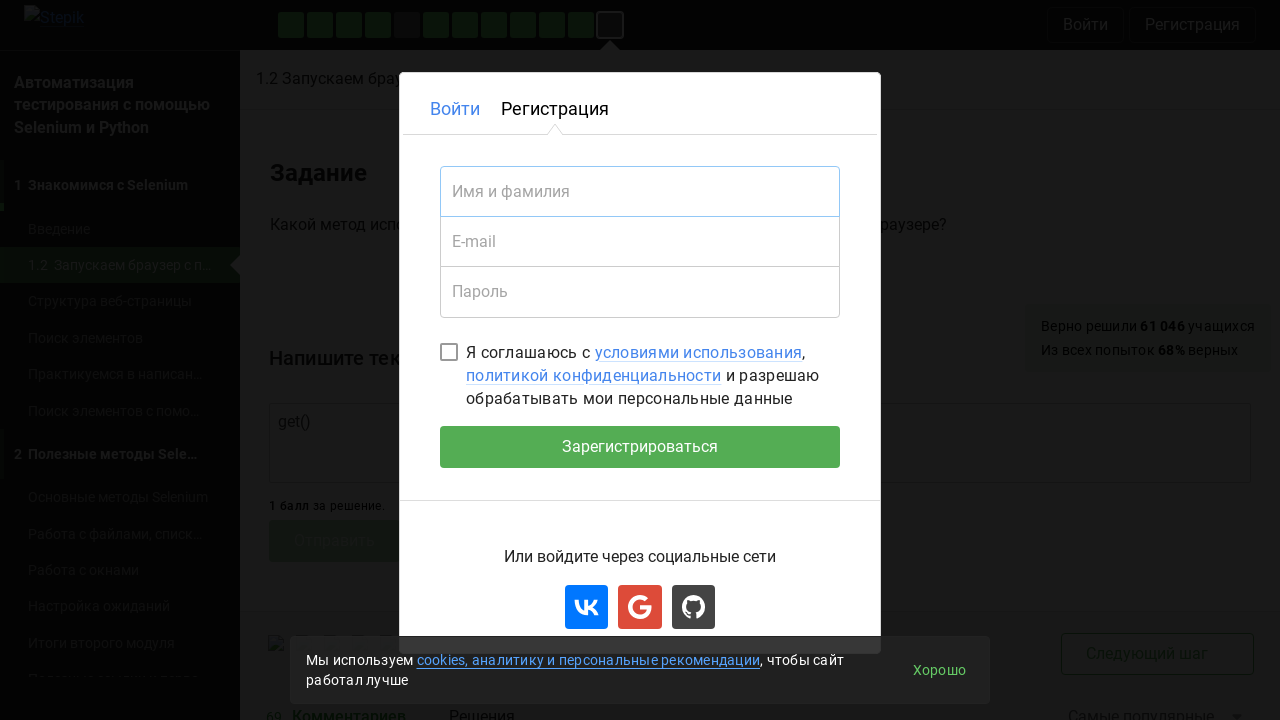

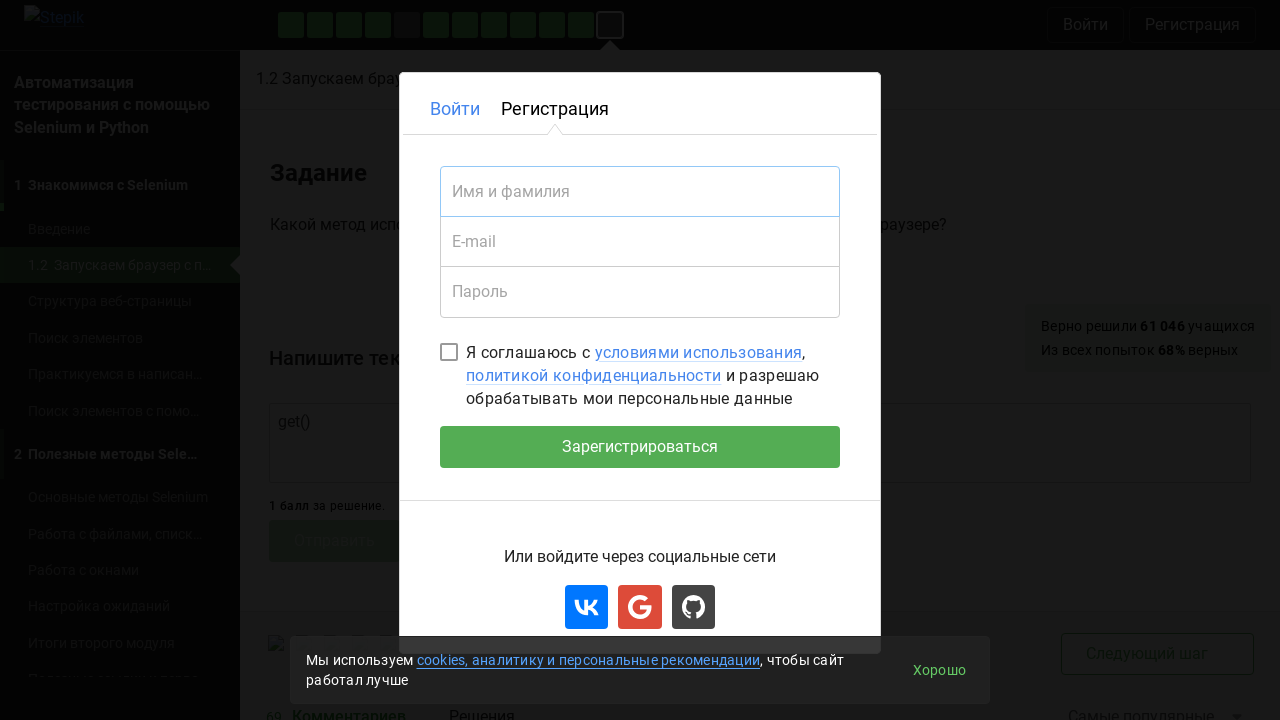